Navigates to Playwright website, clicks the "Get started" link, and verifies a heading is visible (test is marked as skipped in original)

Starting URL: https://playwright.dev

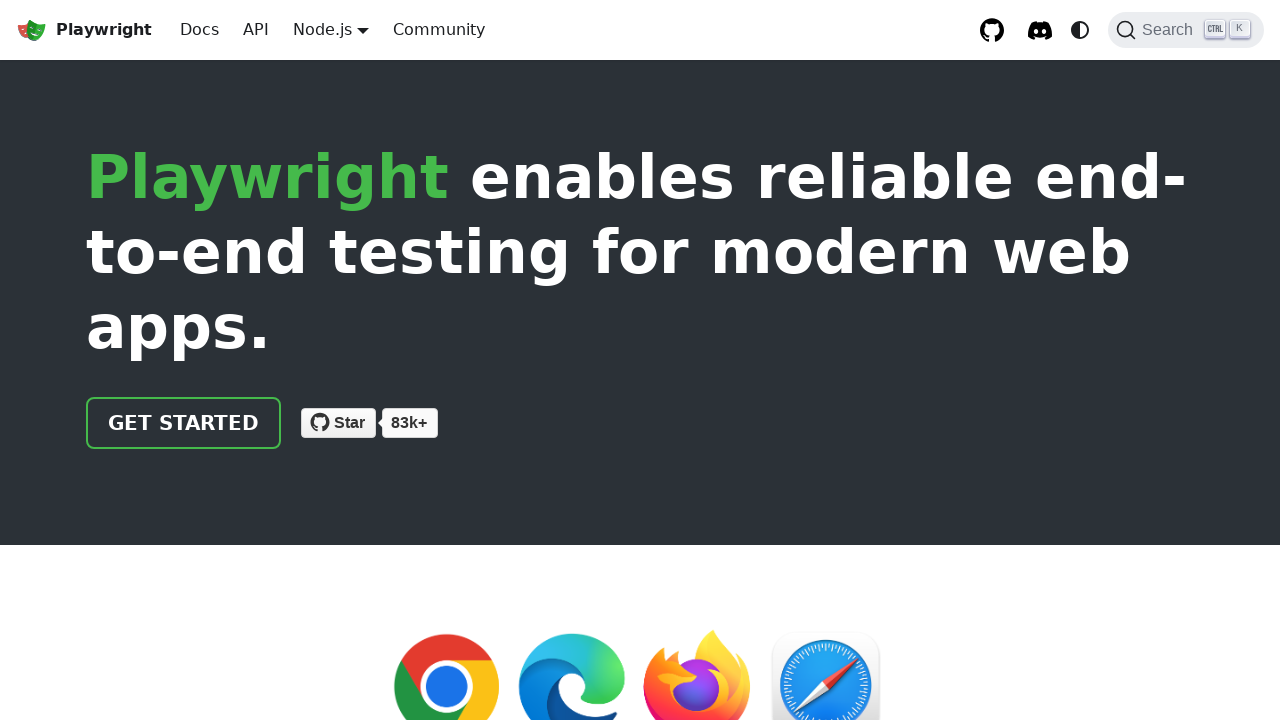

Clicked 'Get started' link on Playwright website at (184, 423) on internal:role=link[name="Get started"i]
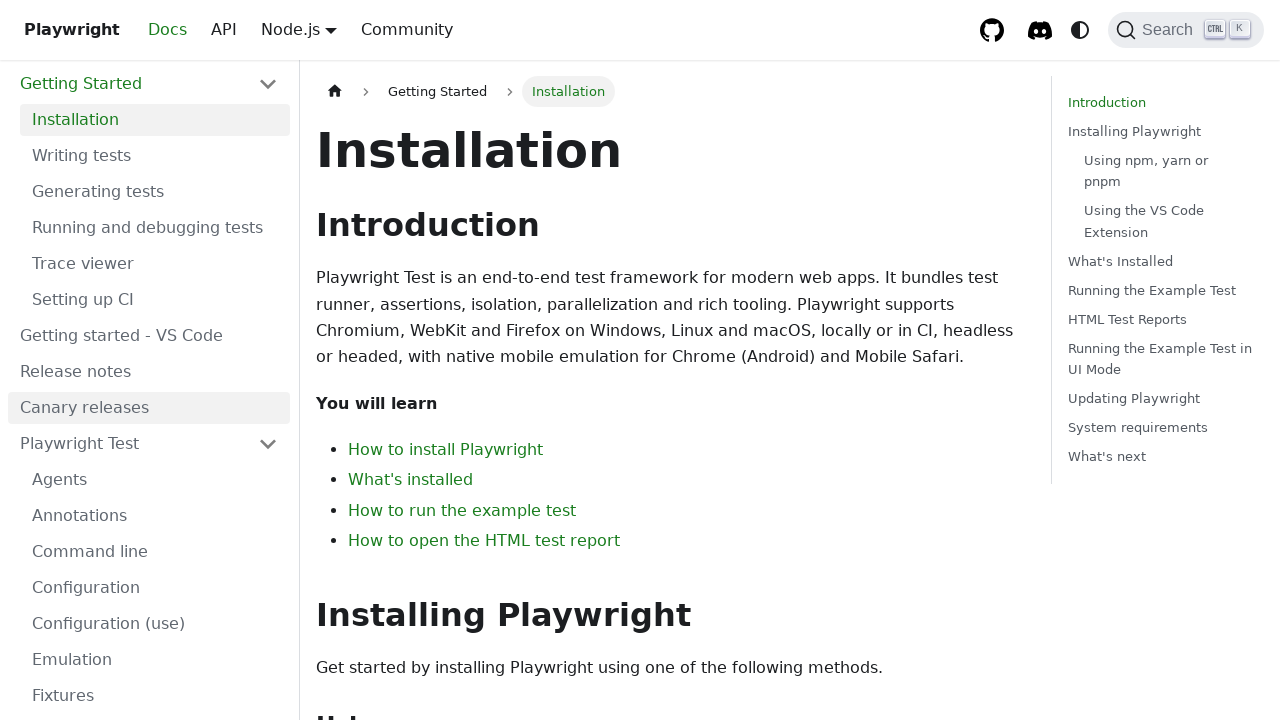

Installation heading is now visible
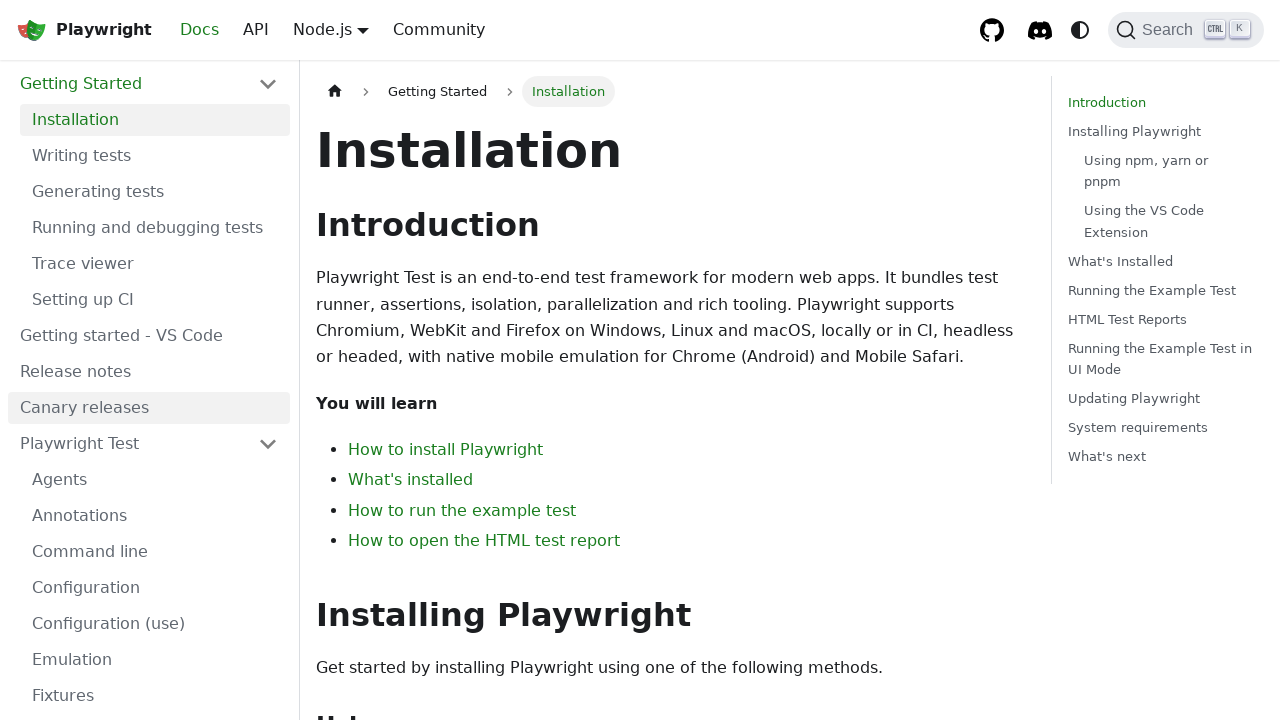

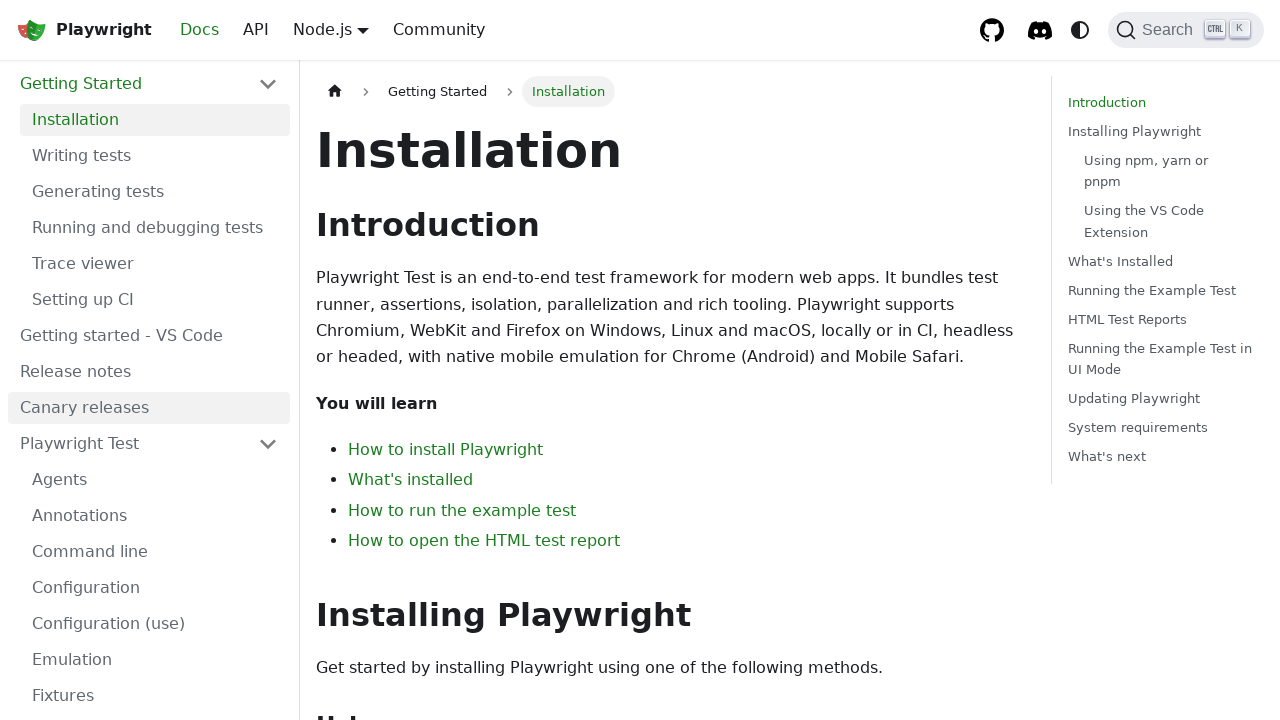